Tests date picker functionality by entering a date value and closing the date picker with Enter key

Starting URL: https://formy-project.herokuapp.com/datepicker

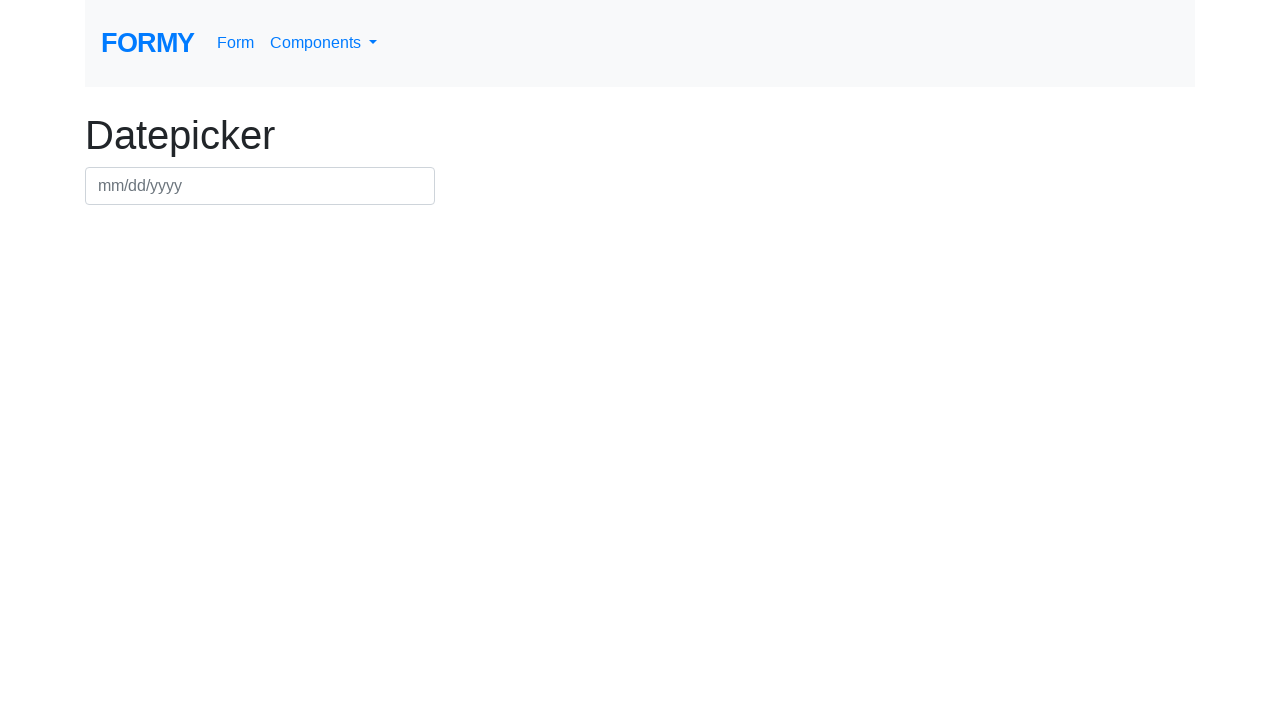

Filled date picker field with date value '15/03/2024' on #datepicker
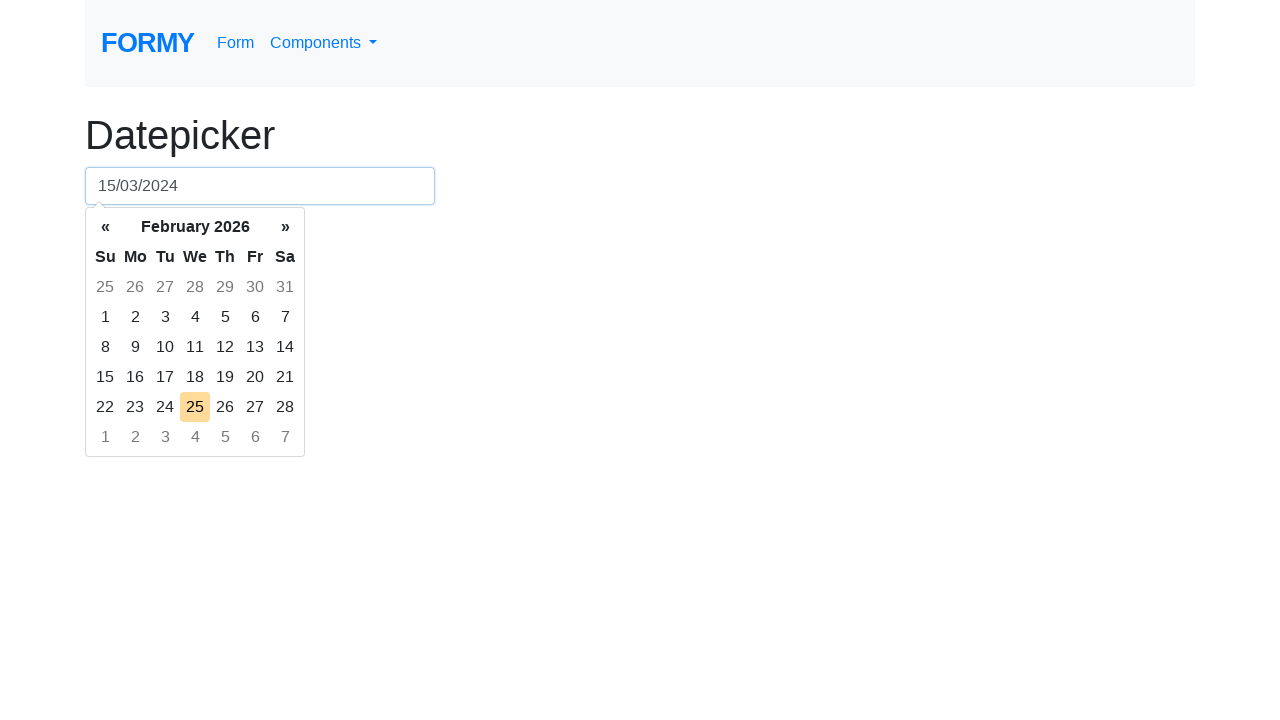

Pressed Enter key to close the date picker on #datepicker
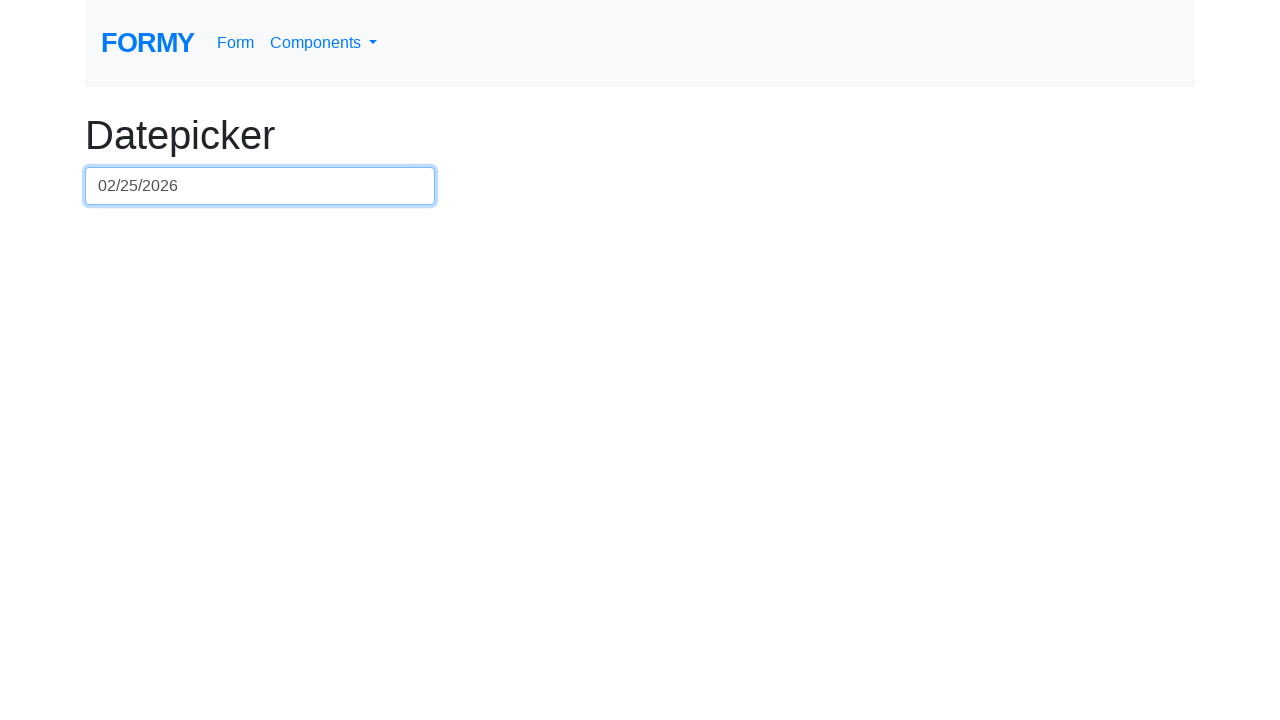

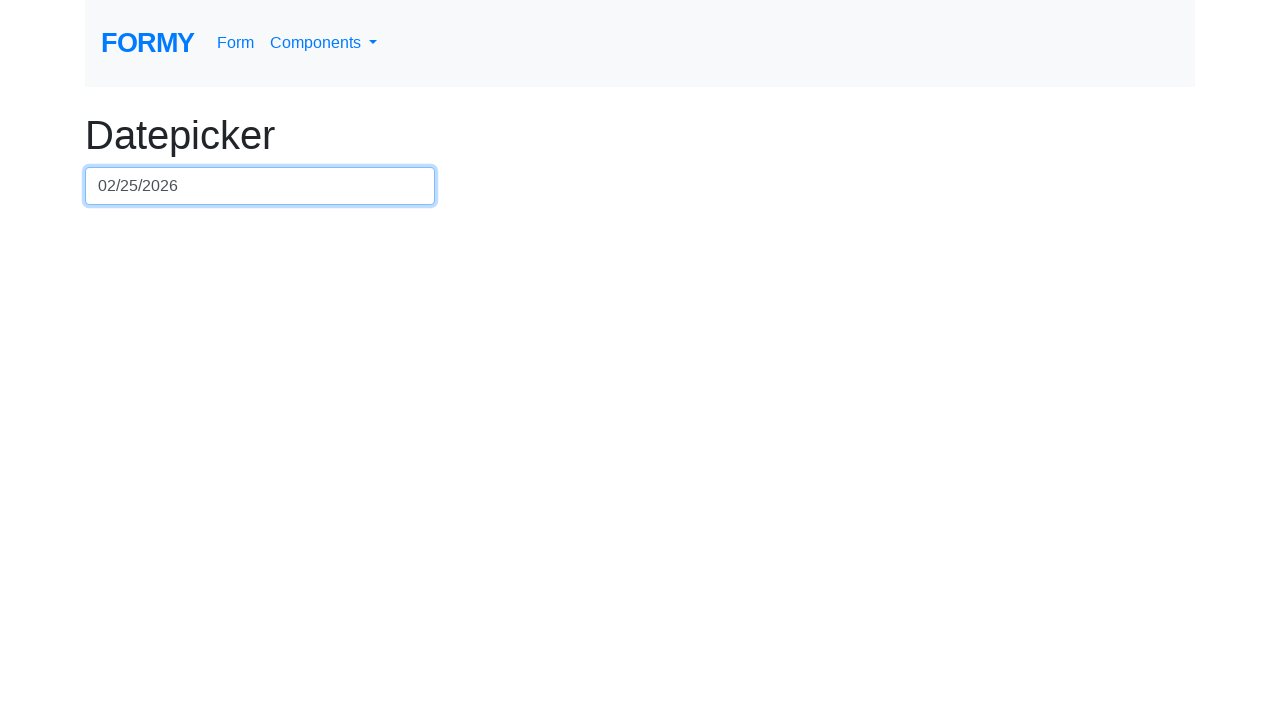